Navigates to CRM Pro classic site and fills in the username field with an email address

Starting URL: https://classic.crmpro.com/index.html

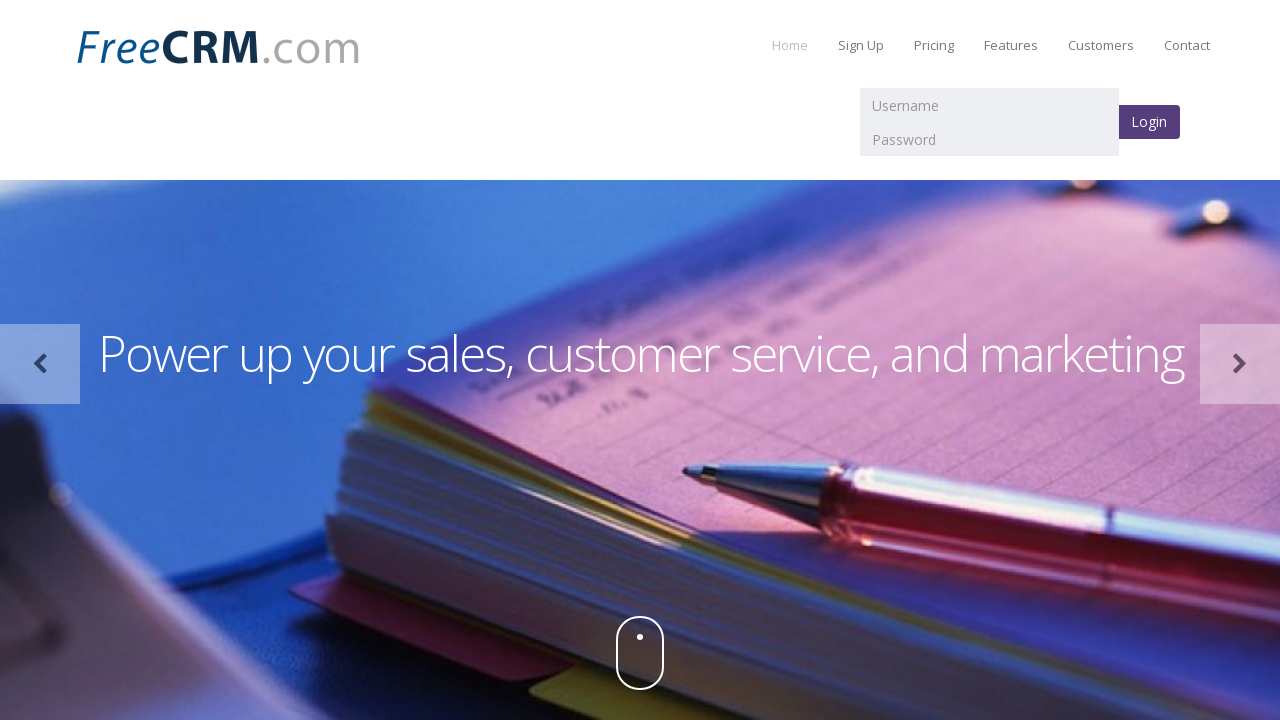

Navigated to CRM Pro classic site
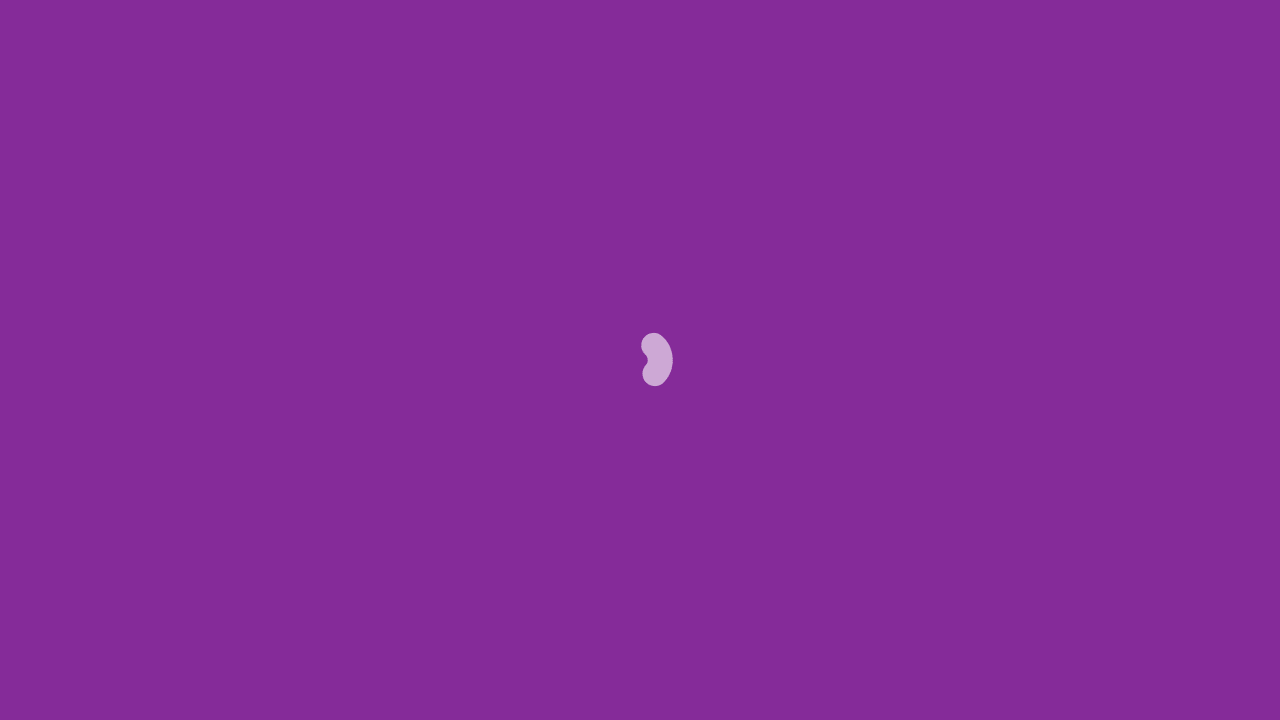

Username field is visible
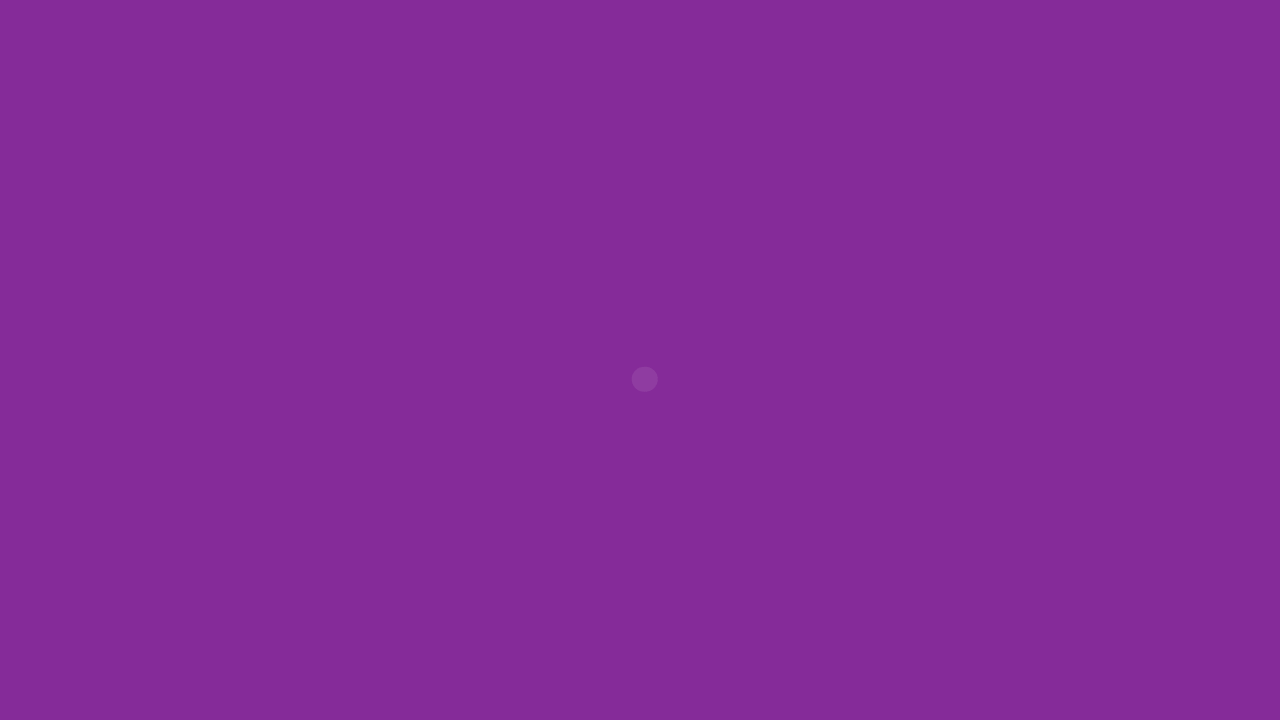

Filled username field with test@gmail.com on input[name='username']
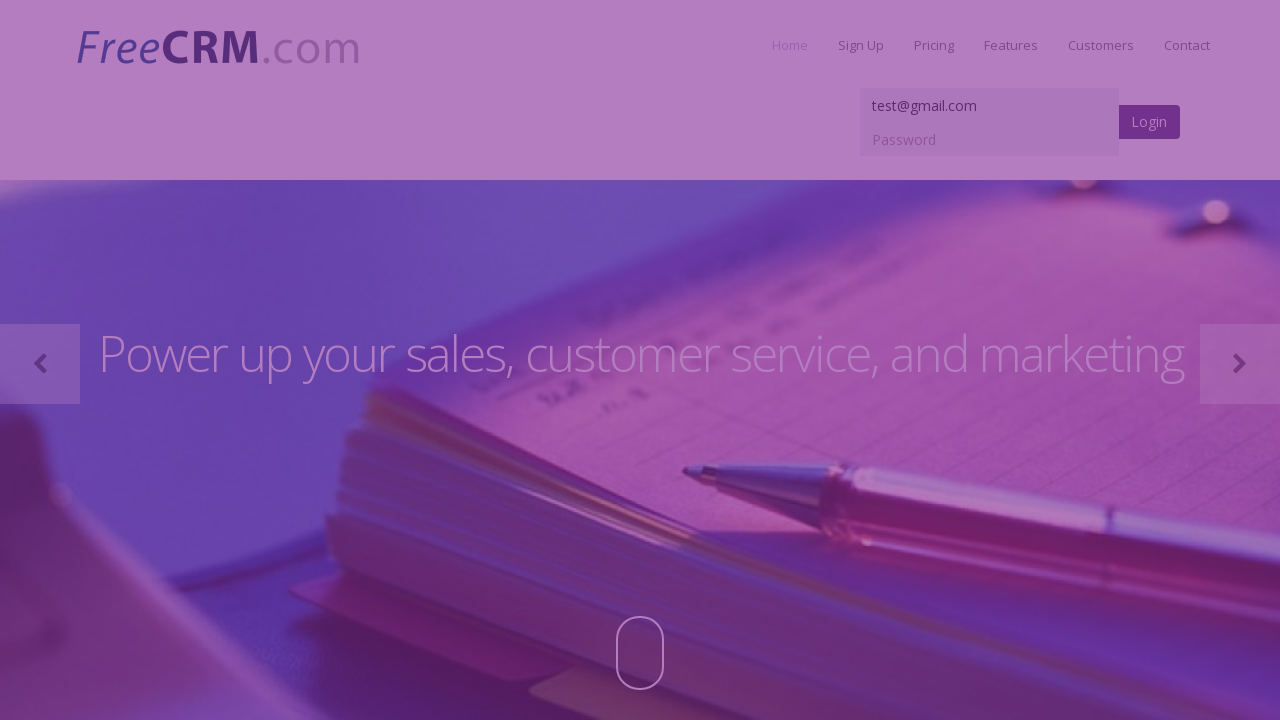

Retrieved page title: Free CRM software for customer relationship management, sales, and support.
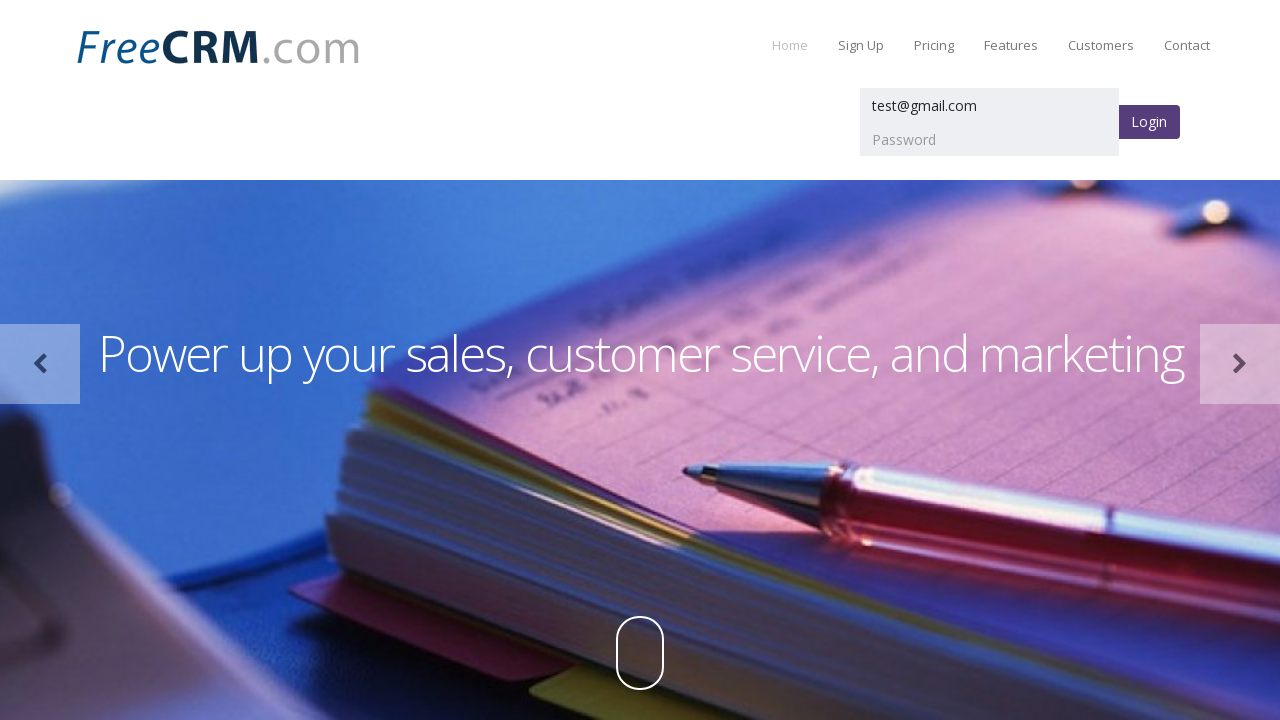

Printed page title to console
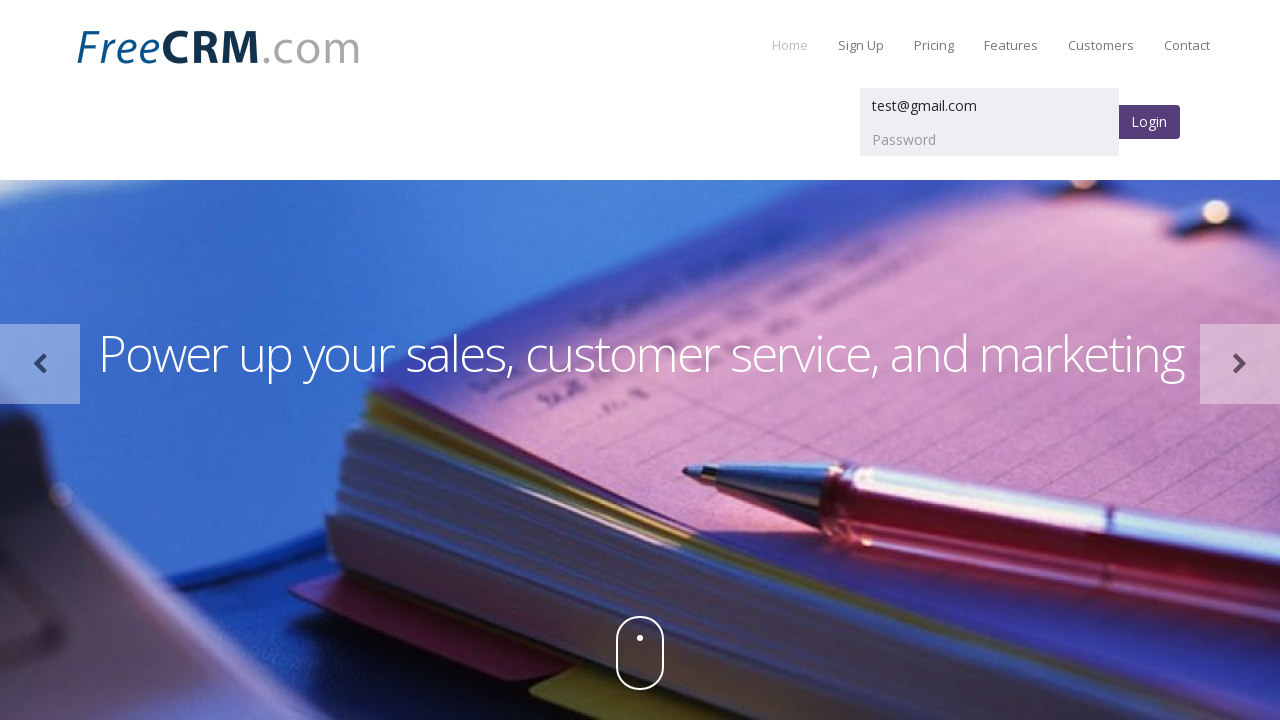

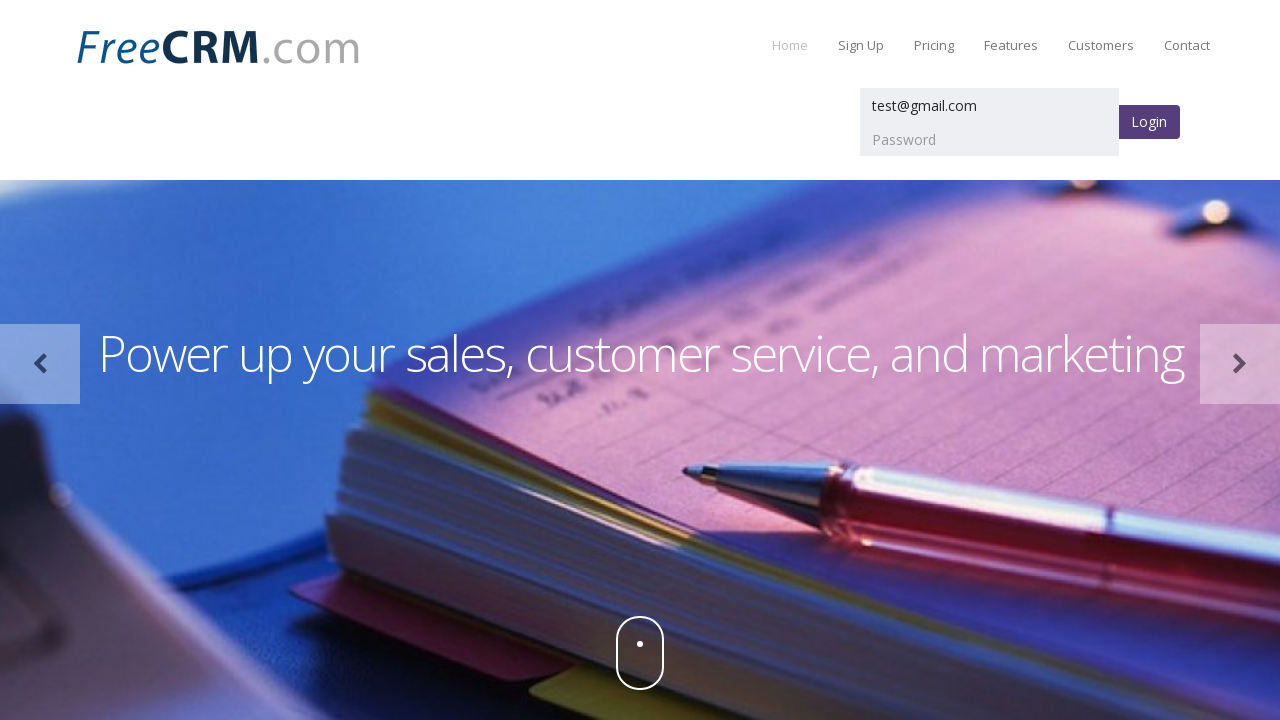